Tests element handle query selector to find anchor elements on the page

Starting URL: http://vanilton.net/blog

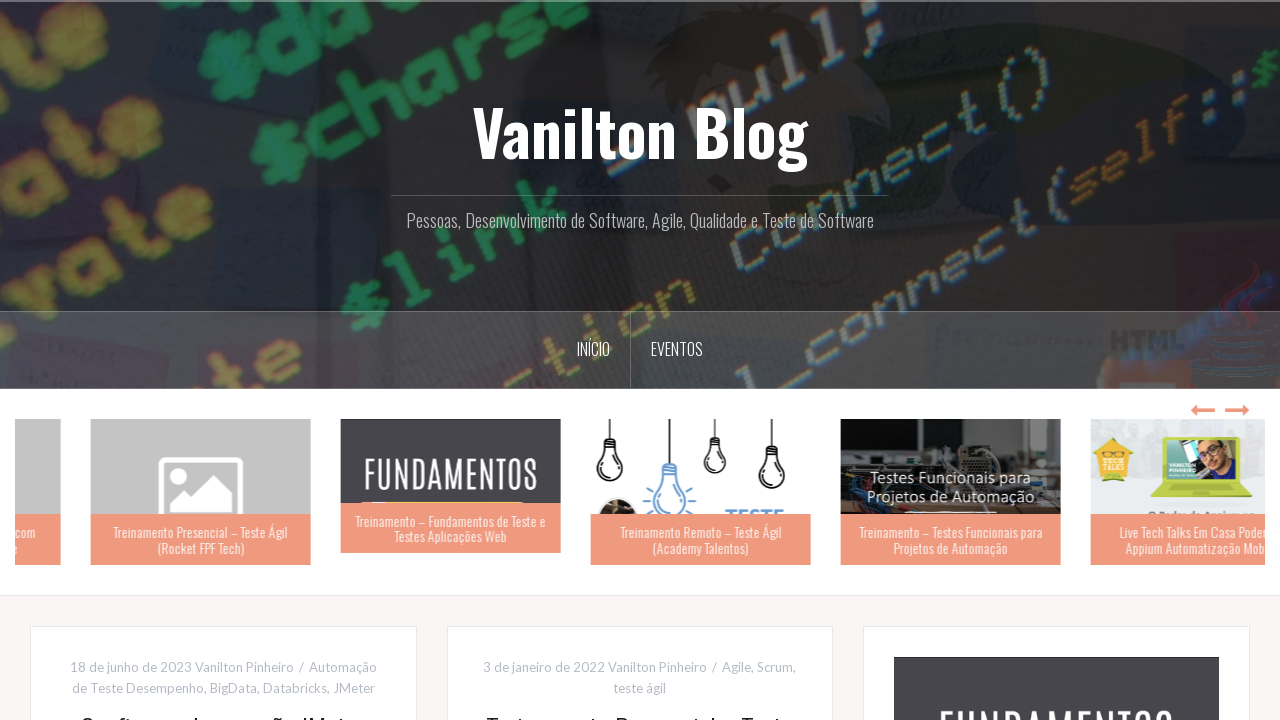

Waited for anchor element to be present on vanilton.net/blog
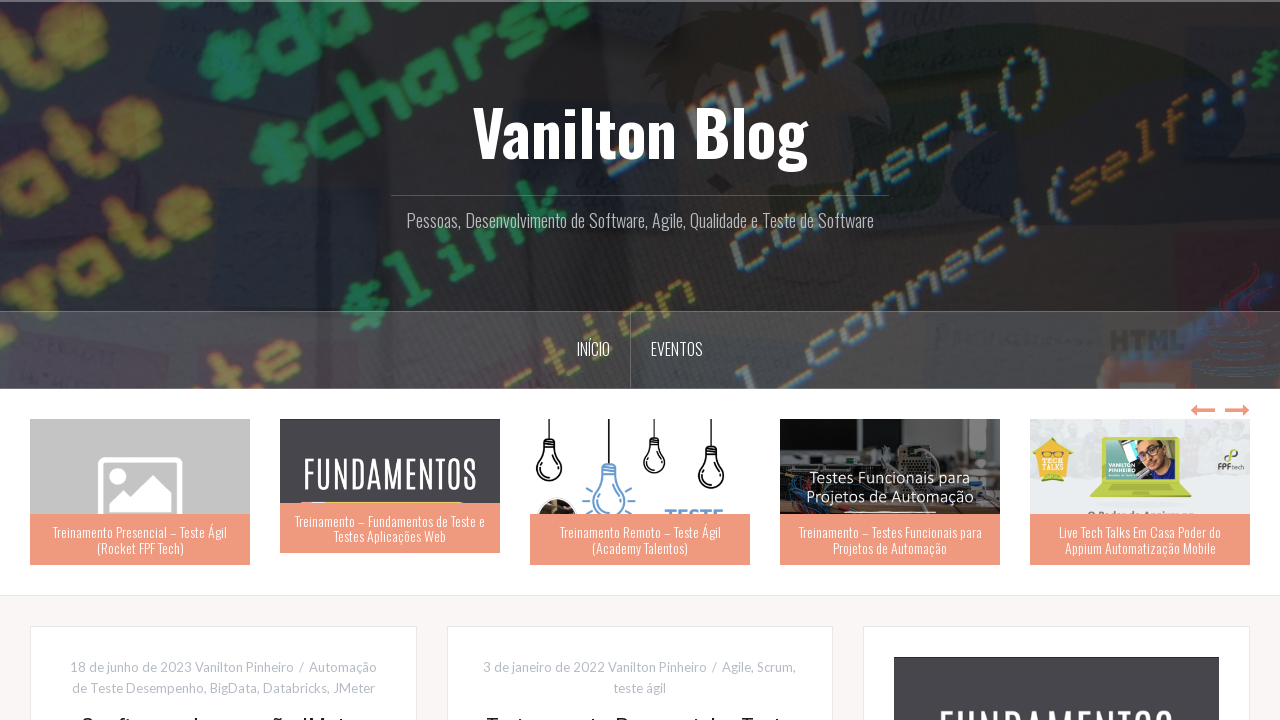

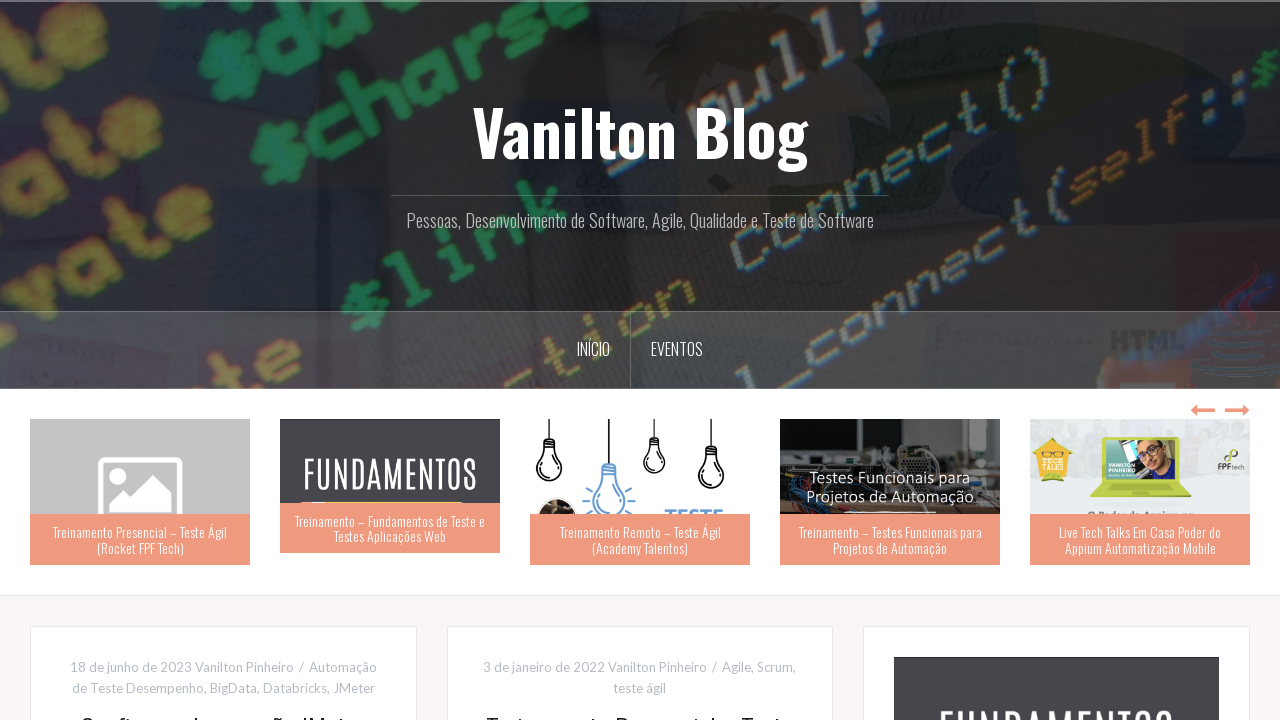